Tests the search functionality on Python.org by entering "pycon" in the search box and submitting the search

Starting URL: http://www.python.org

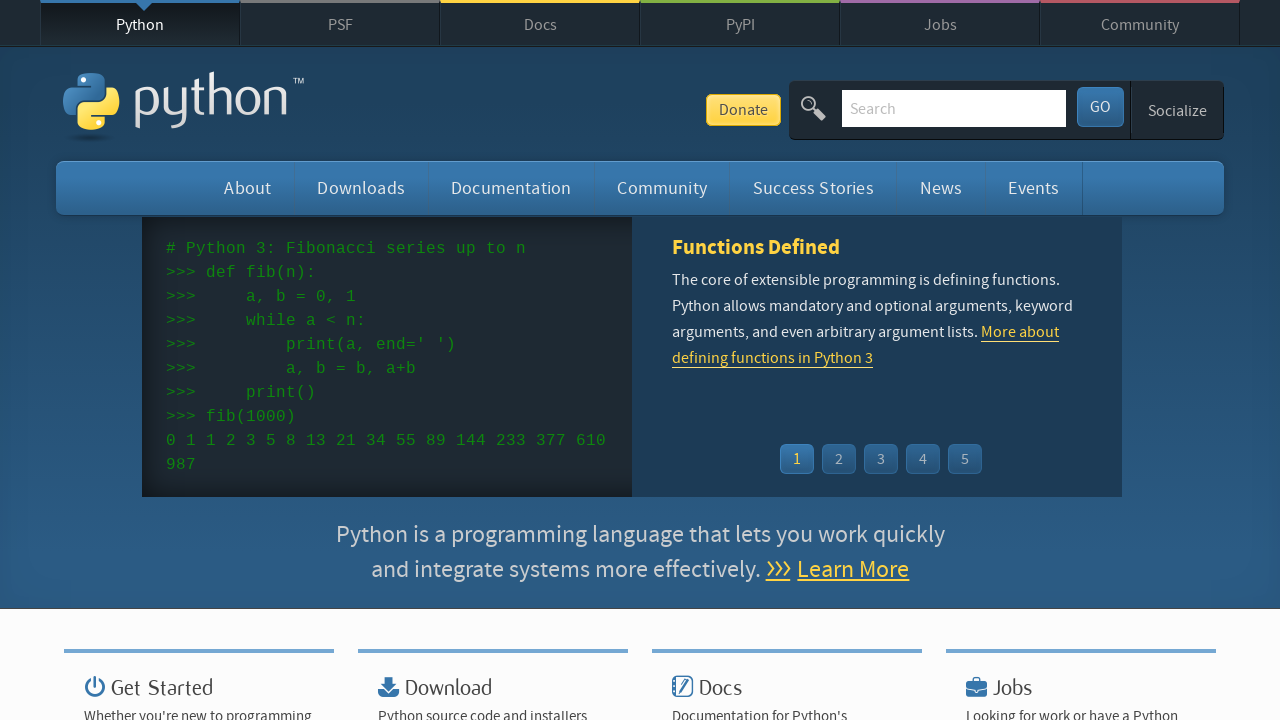

Located and cleared the search box on Python.org on input[name='q']
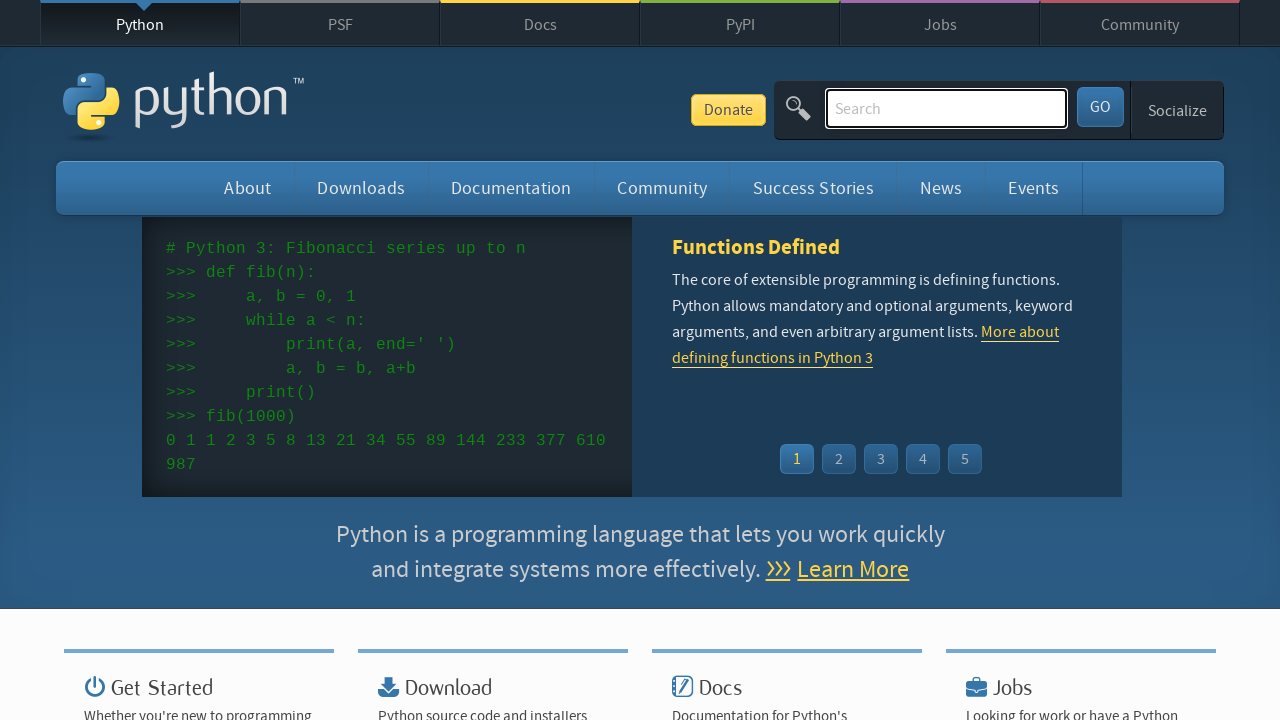

Entered 'pycon' in the search box on input[name='q']
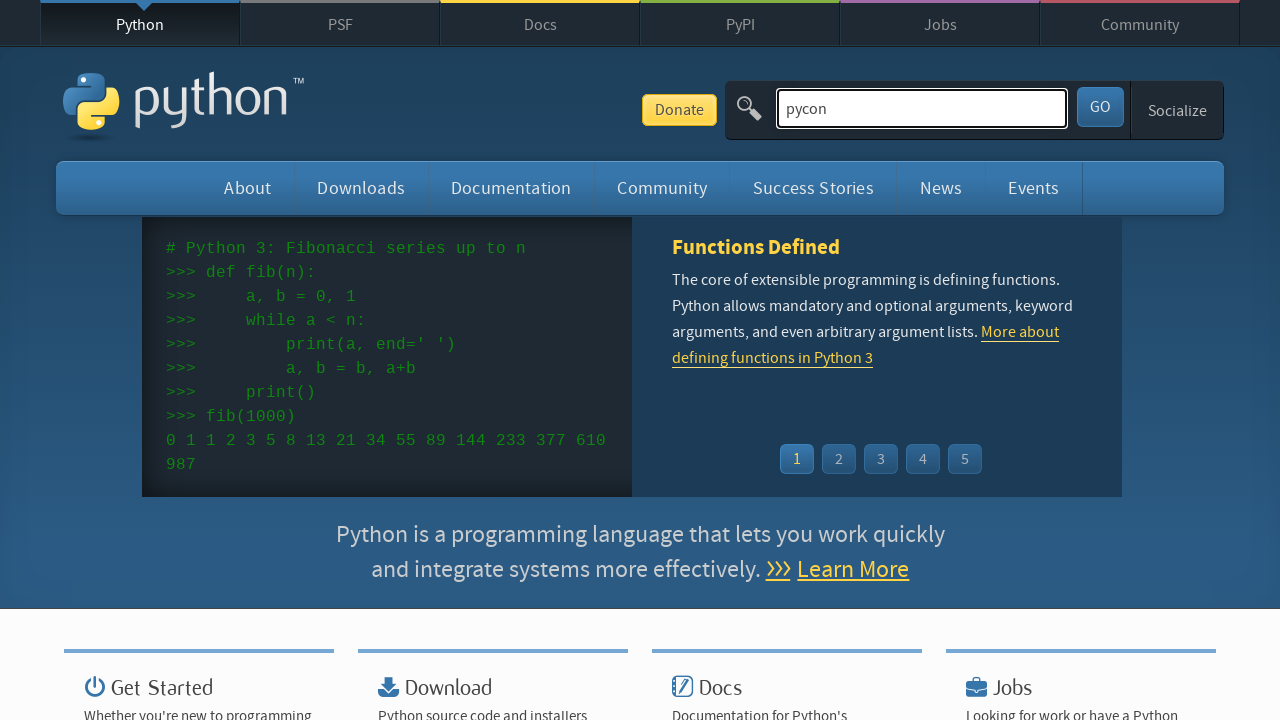

Pressed Enter to submit the search on input[name='q']
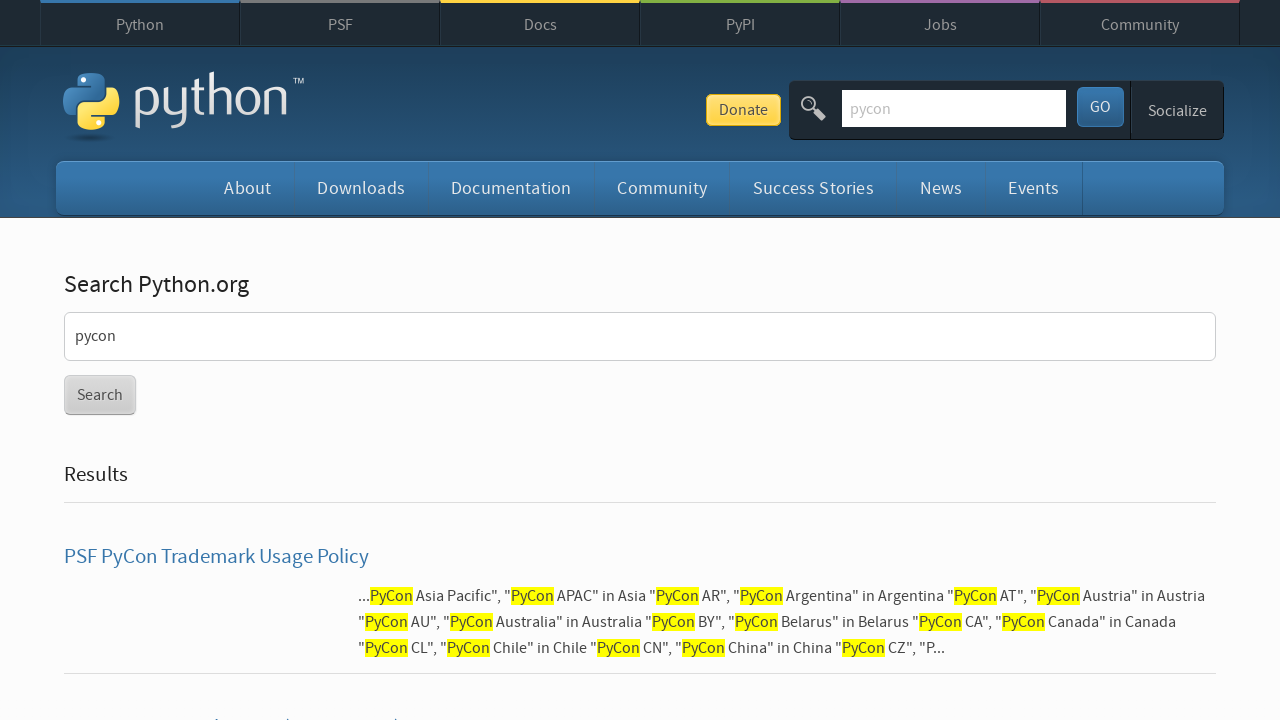

Waited for search results page to load
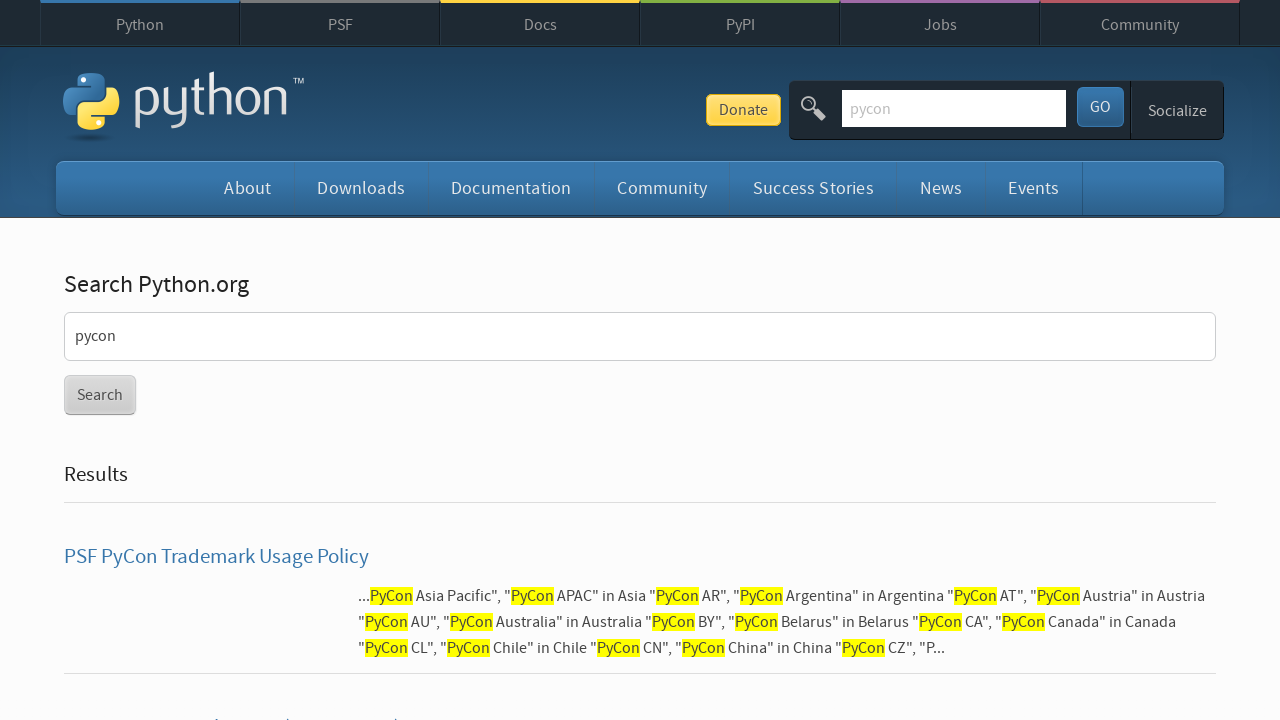

Verified that search results were found for 'pycon'
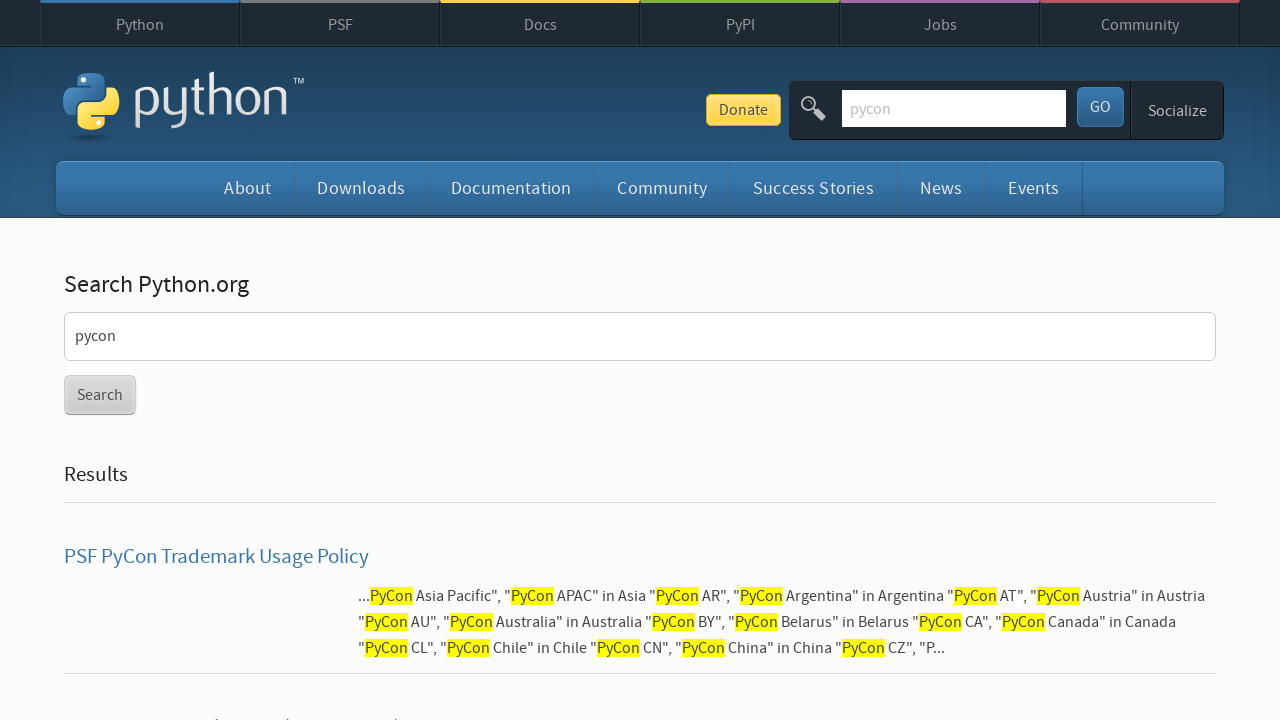

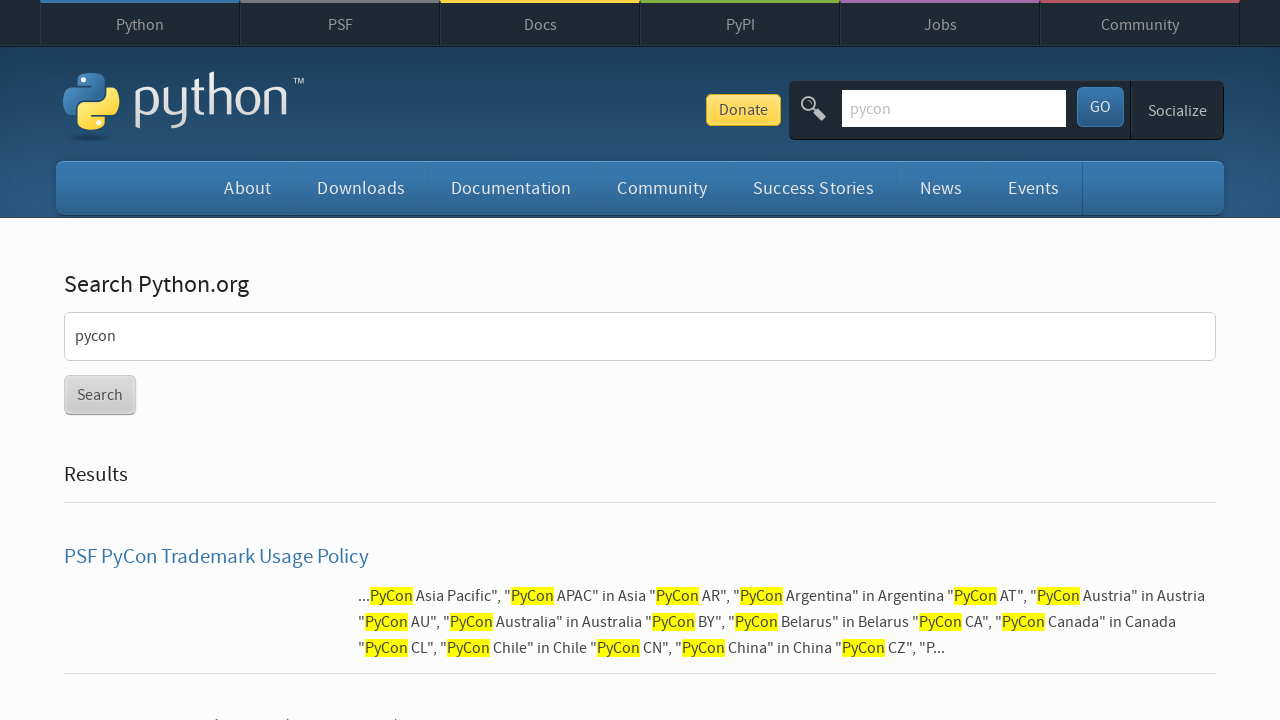